Tests a text box form by filling in a name field, submitting the form, and verifying the submitted name is displayed correctly

Starting URL: https://demoqa.com/text-box

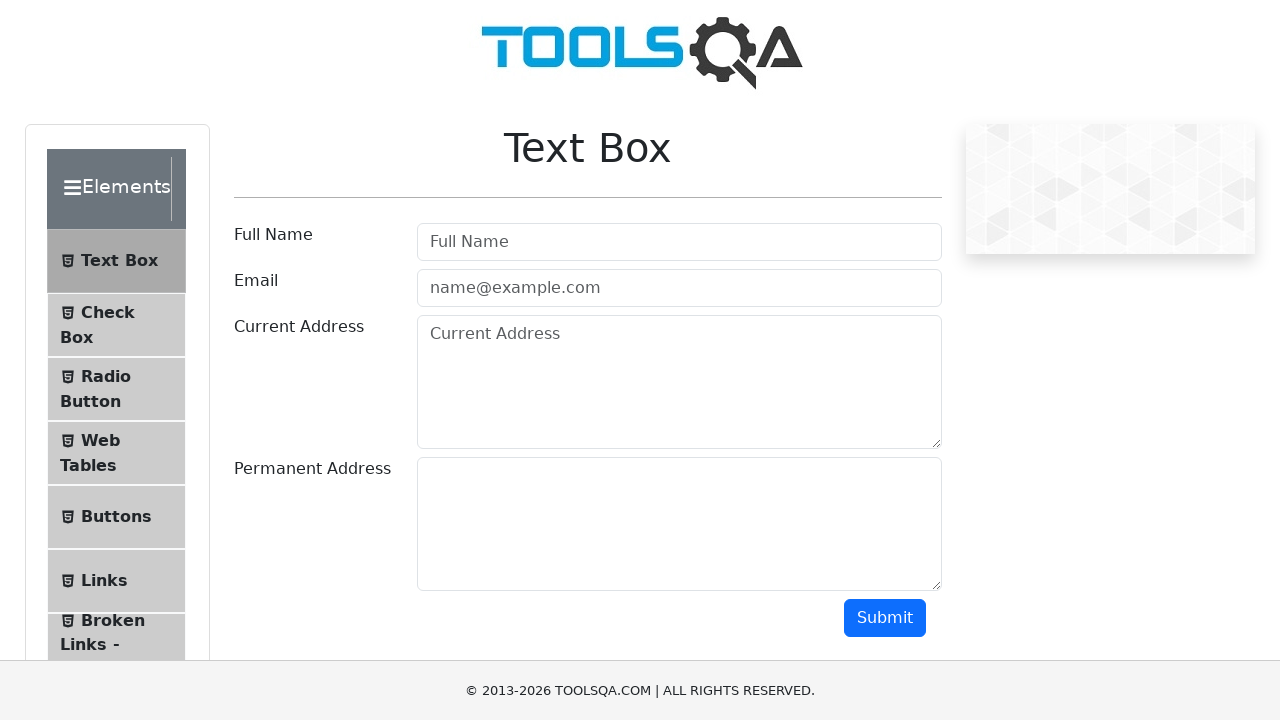

Navigated to text box form page
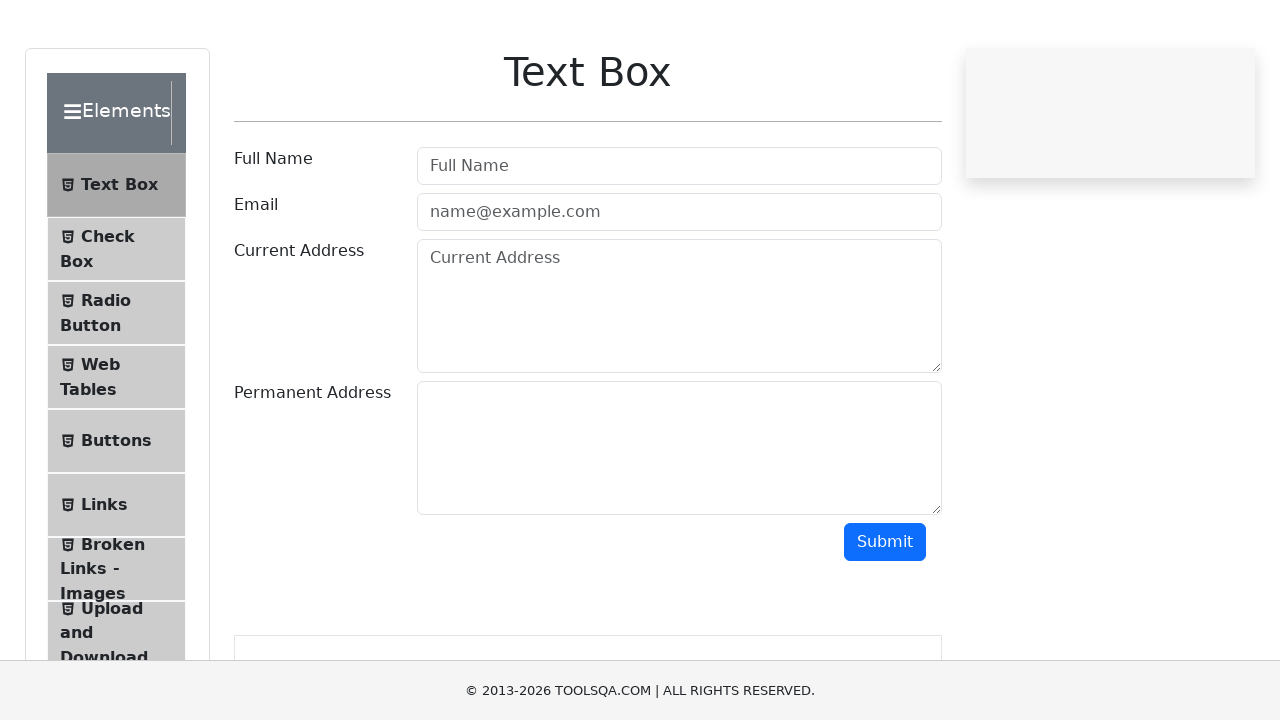

Filled name field with 'Irina' on #userName
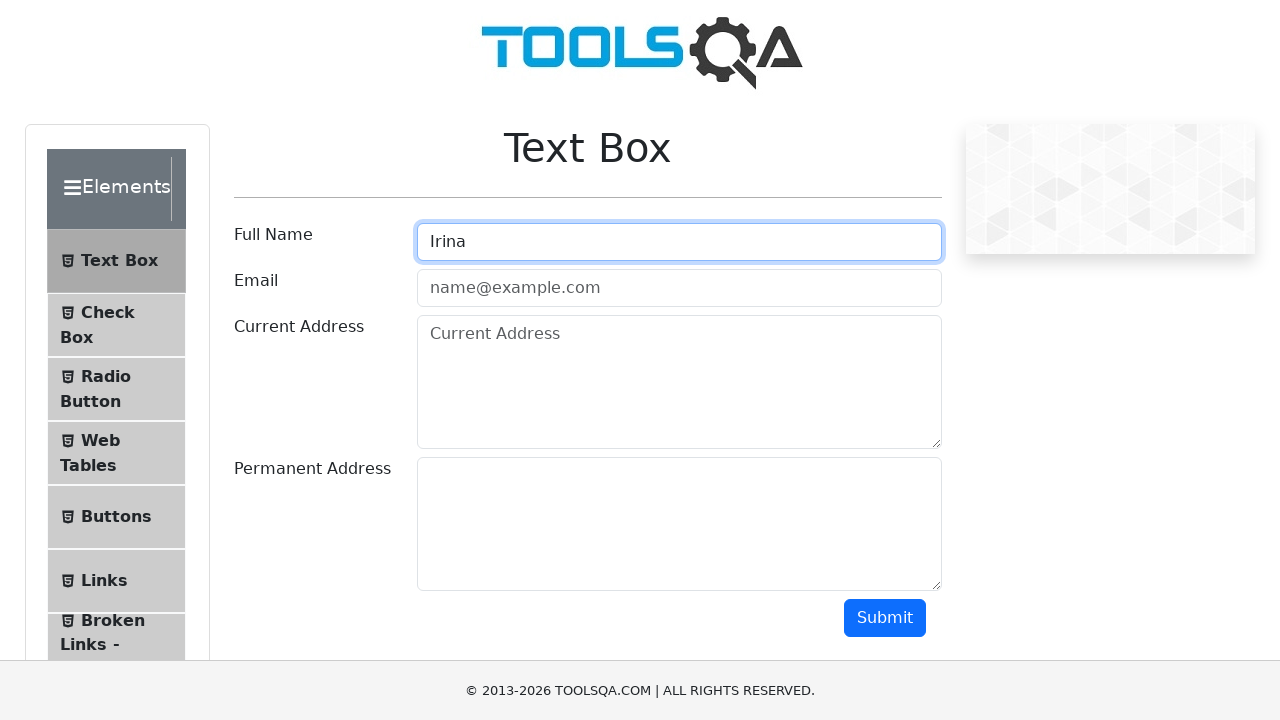

Scrolled down to reveal submit button
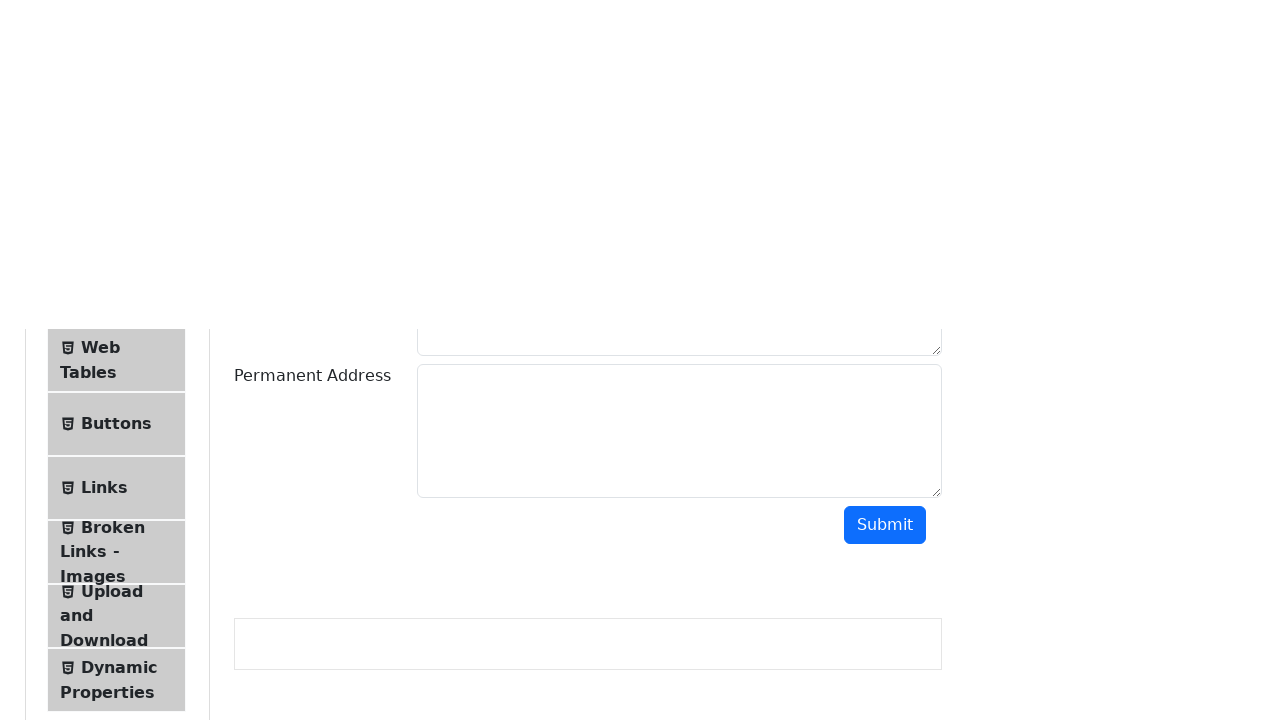

Clicked submit button to submit the form at (885, 618) on #submit
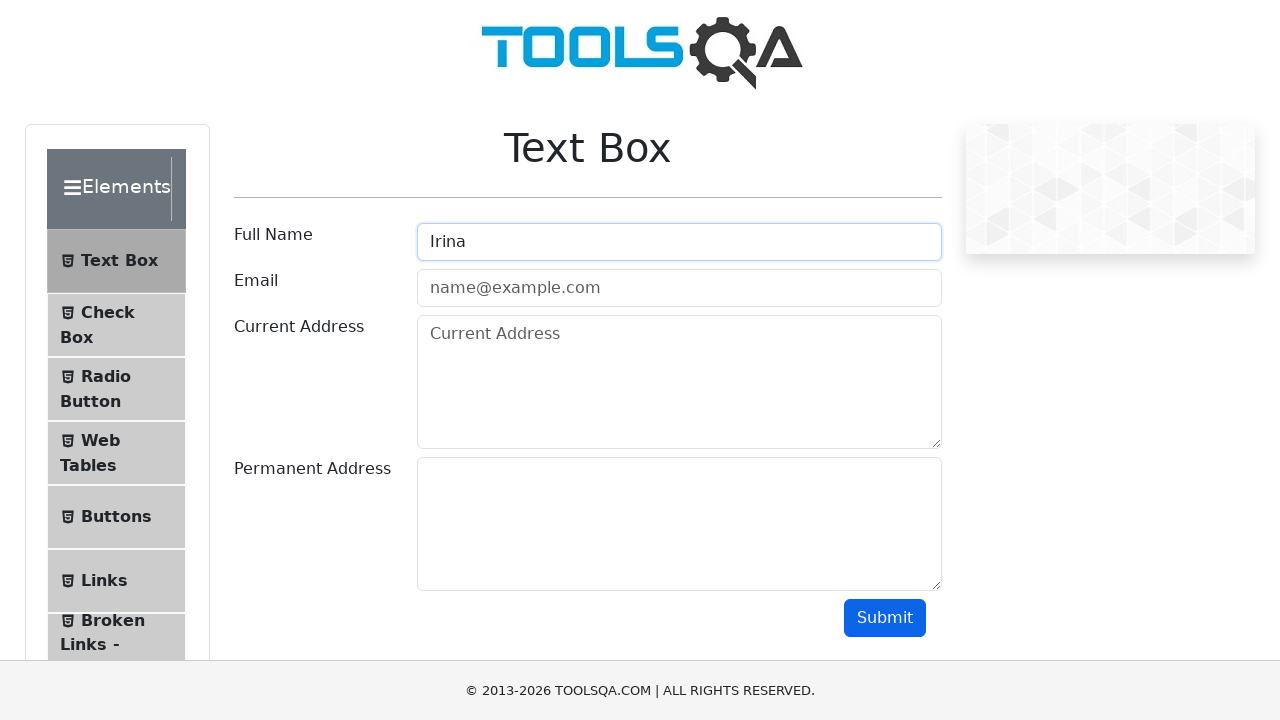

Form submission result appeared
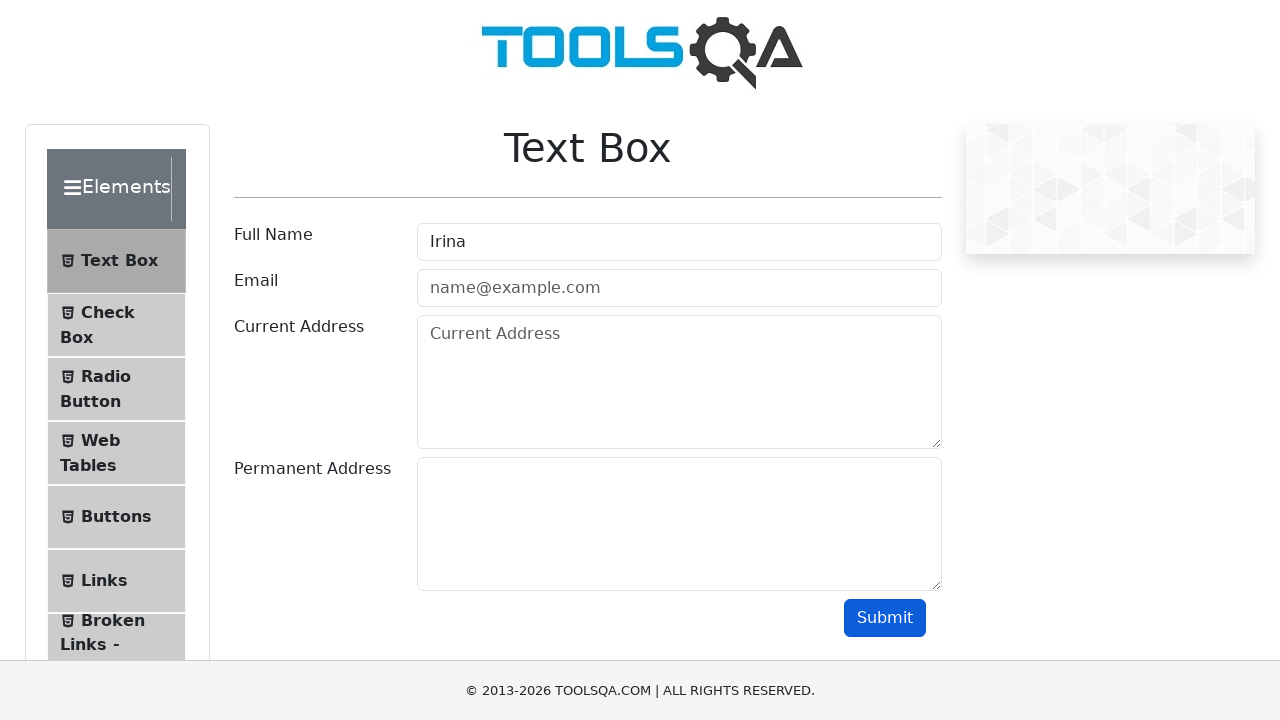

Verified submitted name 'Irina' is displayed correctly
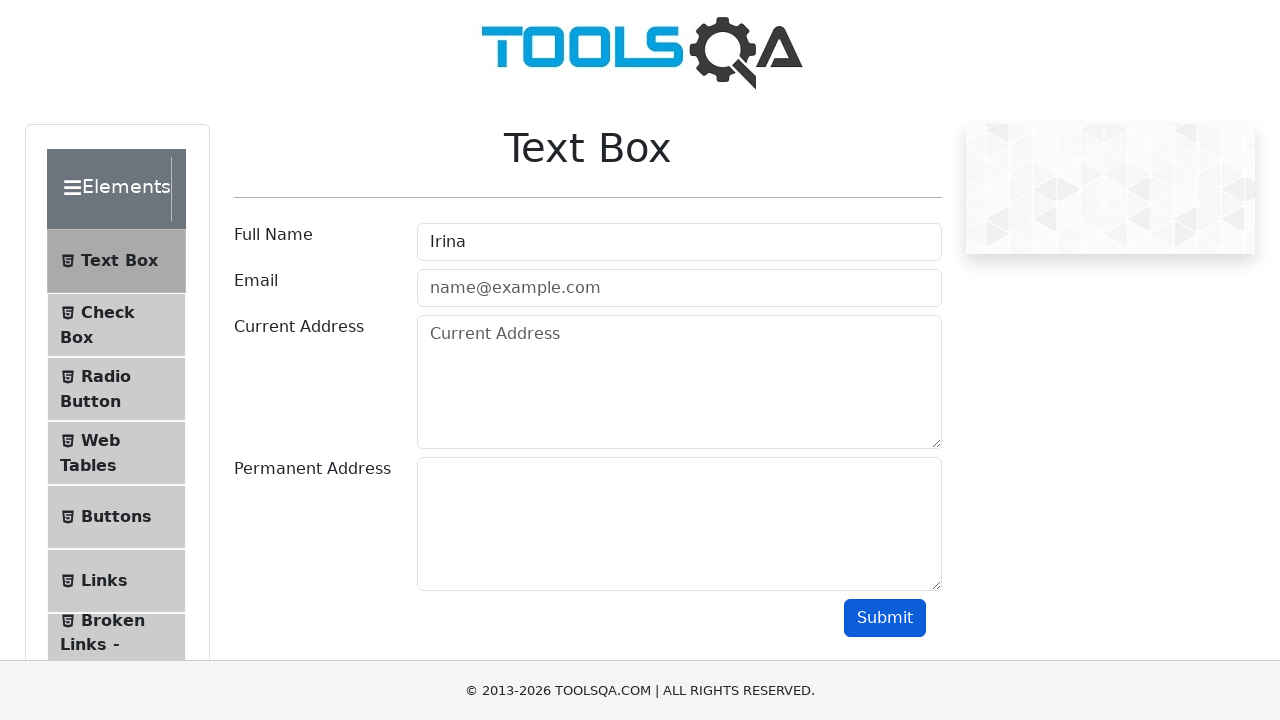

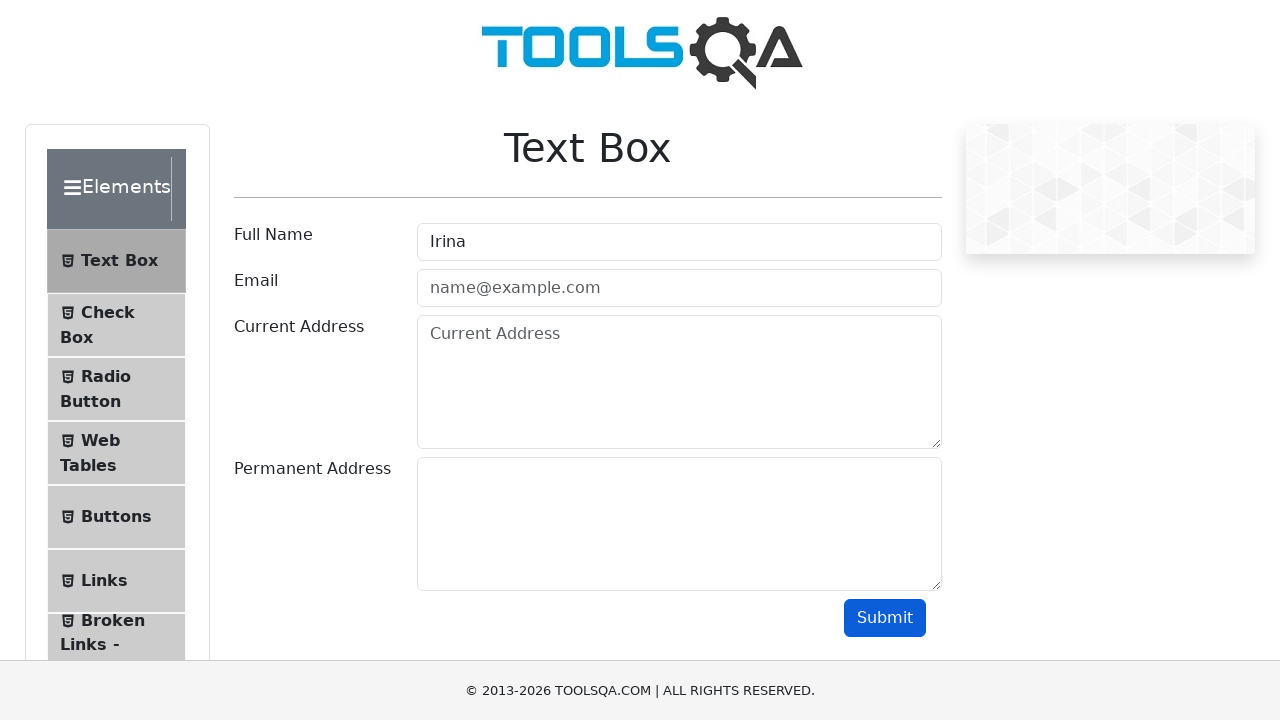